Tests context menu functionality by right-clicking on a specific area, handling the alert, then clicking a link to open a new window and verifying content in the new window

Starting URL: https://the-internet.herokuapp.com/context_menu

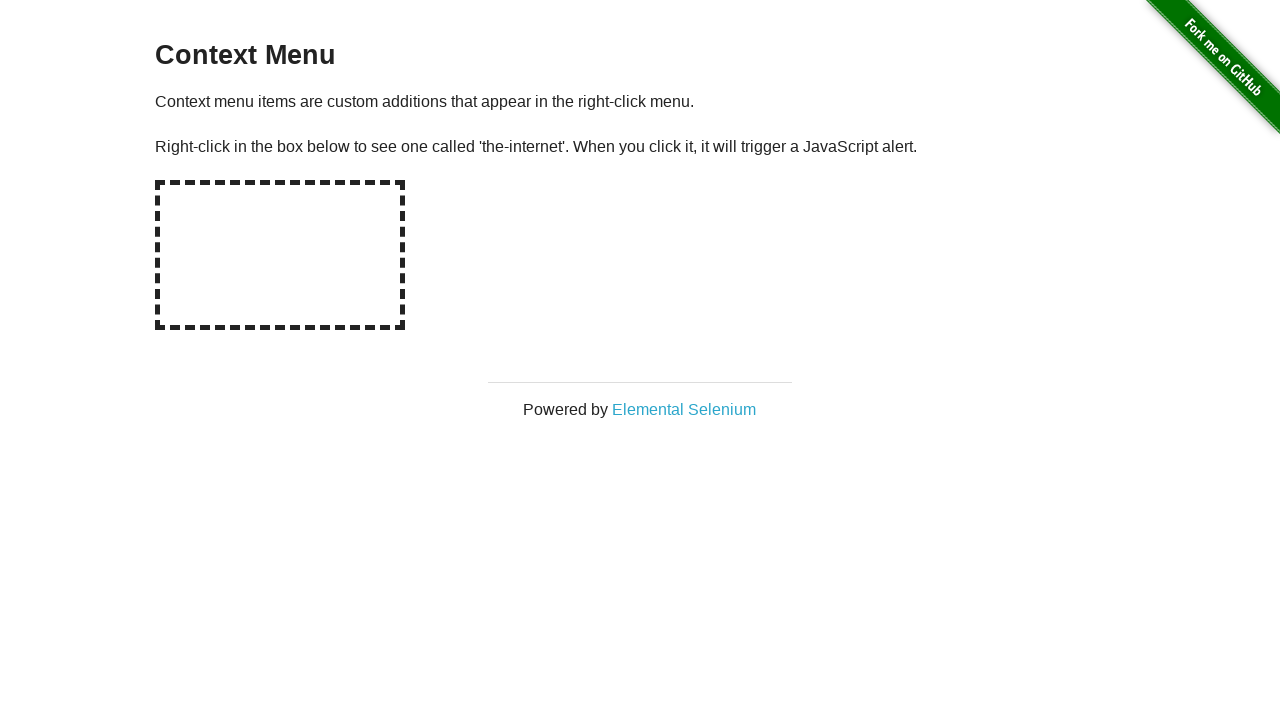

Right-clicked on hot-spot area to trigger context menu at (280, 255) on #hot-spot
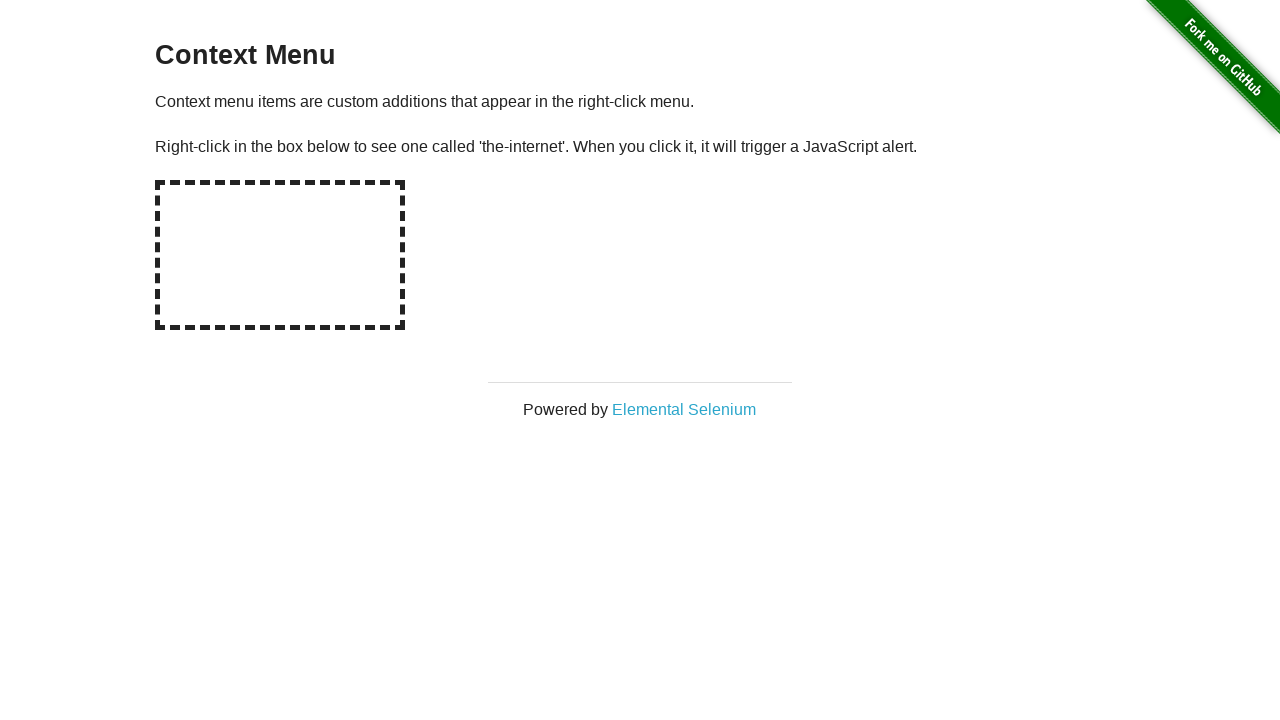

Set up dialog handler to accept alerts
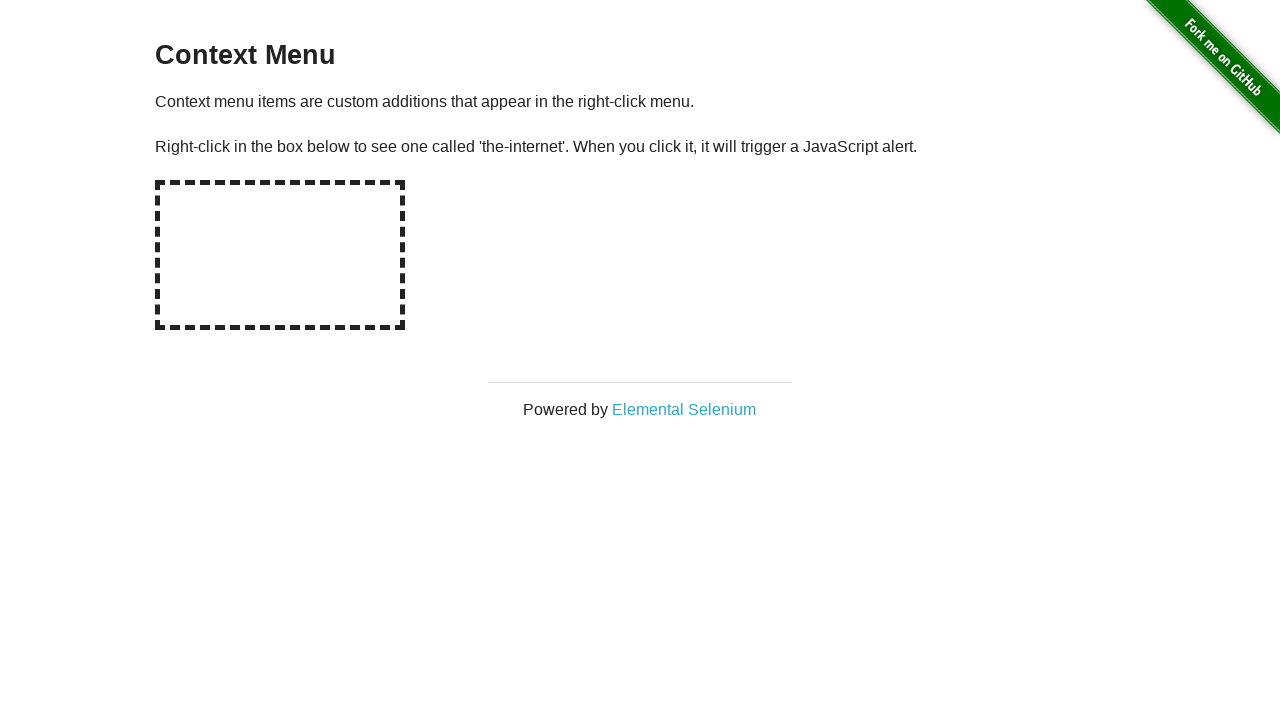

Clicked on 'Elemental Selenium' link to open new window at (684, 409) on text='Elemental Selenium'
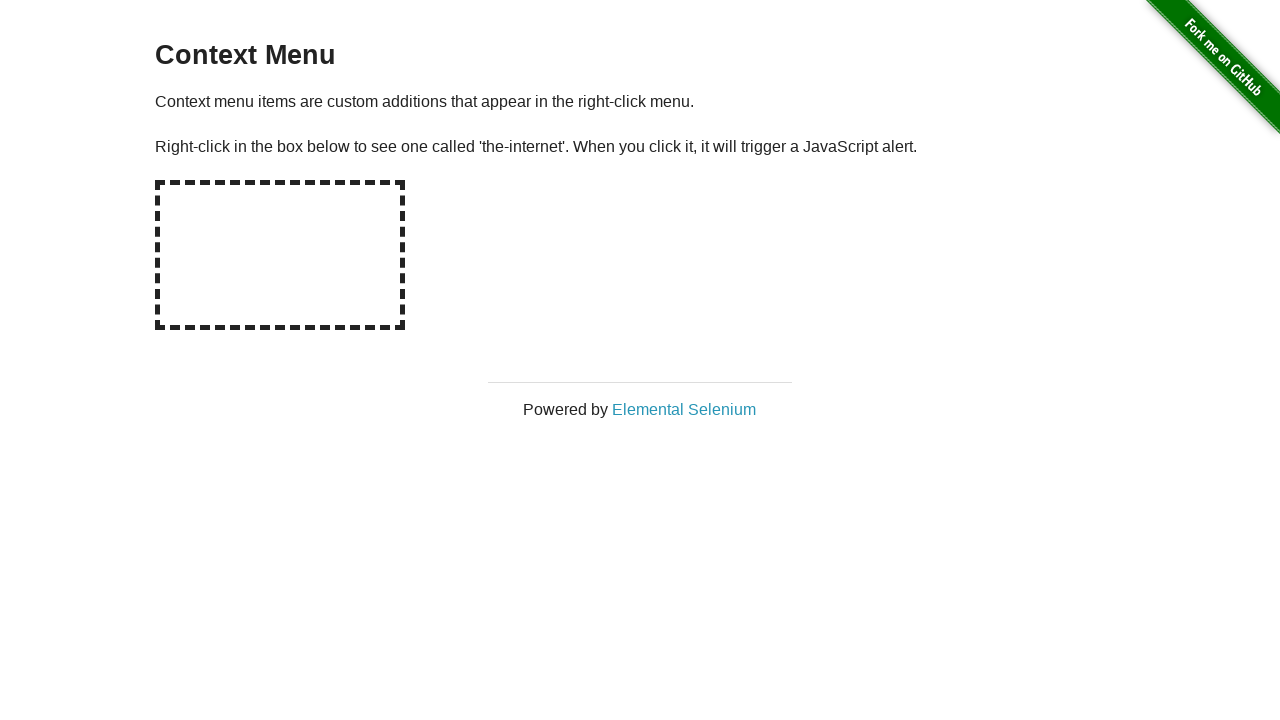

Switched to new window
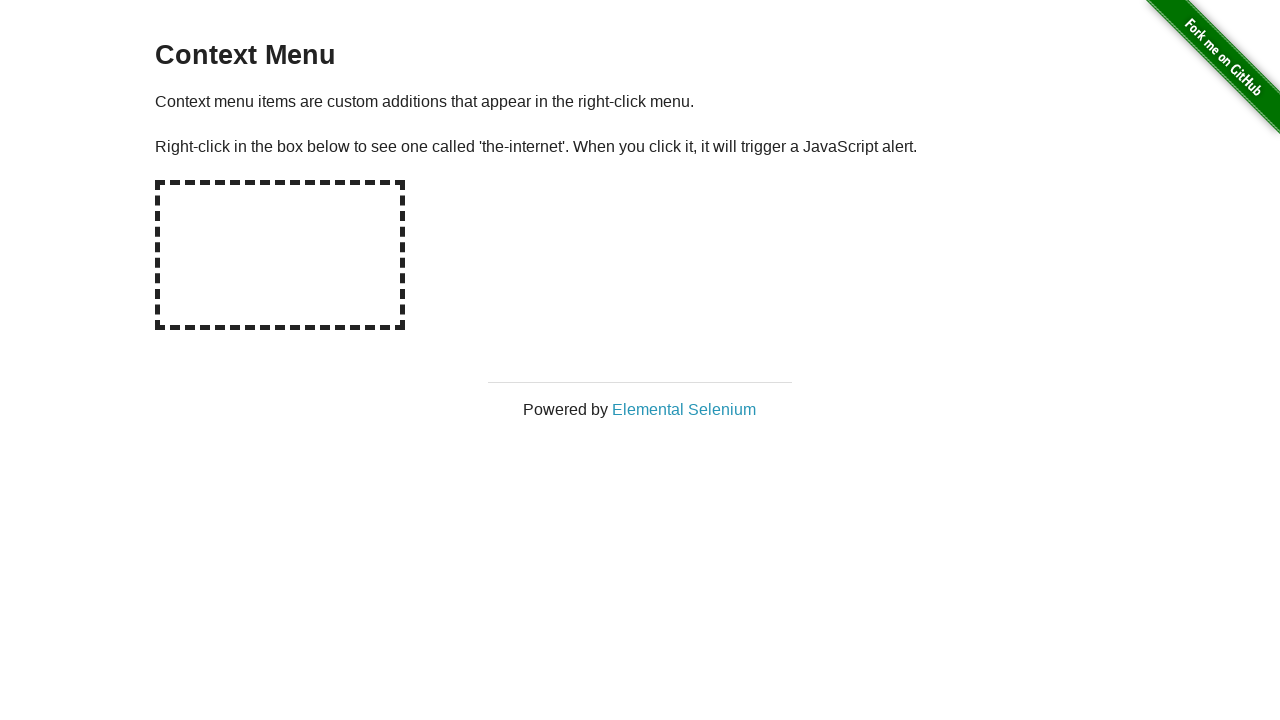

Waited for h1 element to be visible on new page
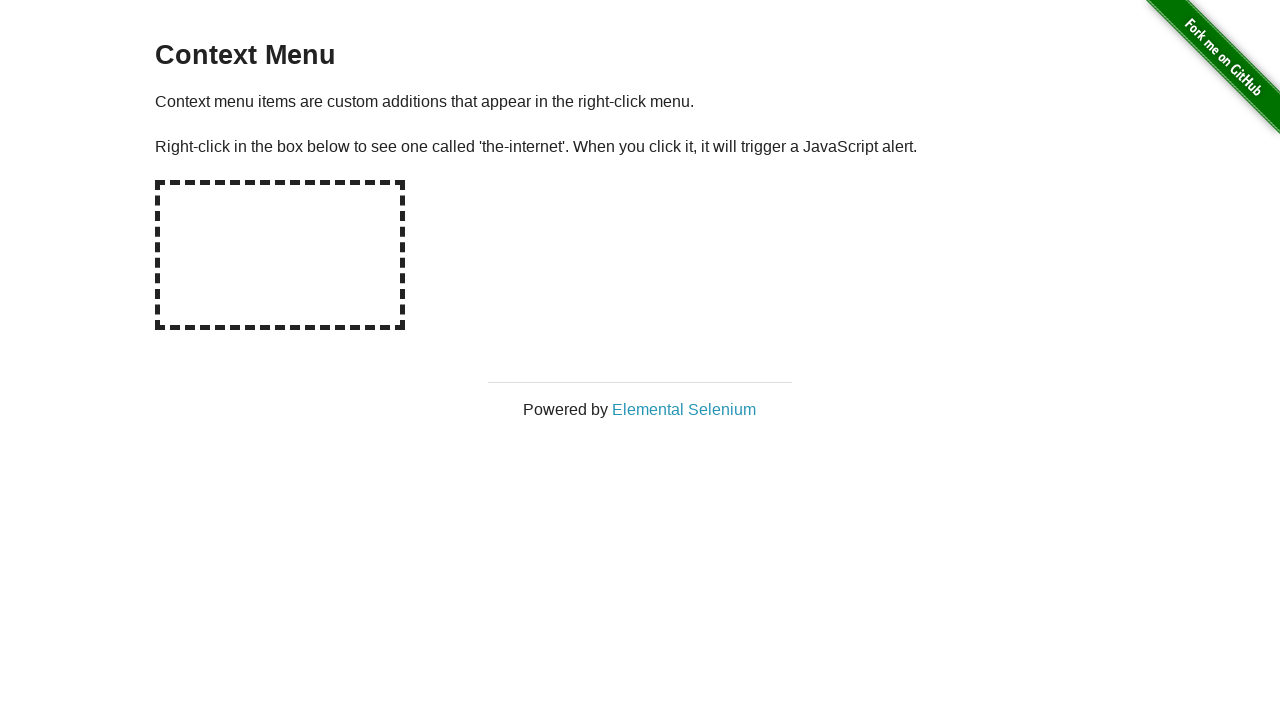

Verified h1 element contains 'Elemental Selenium'
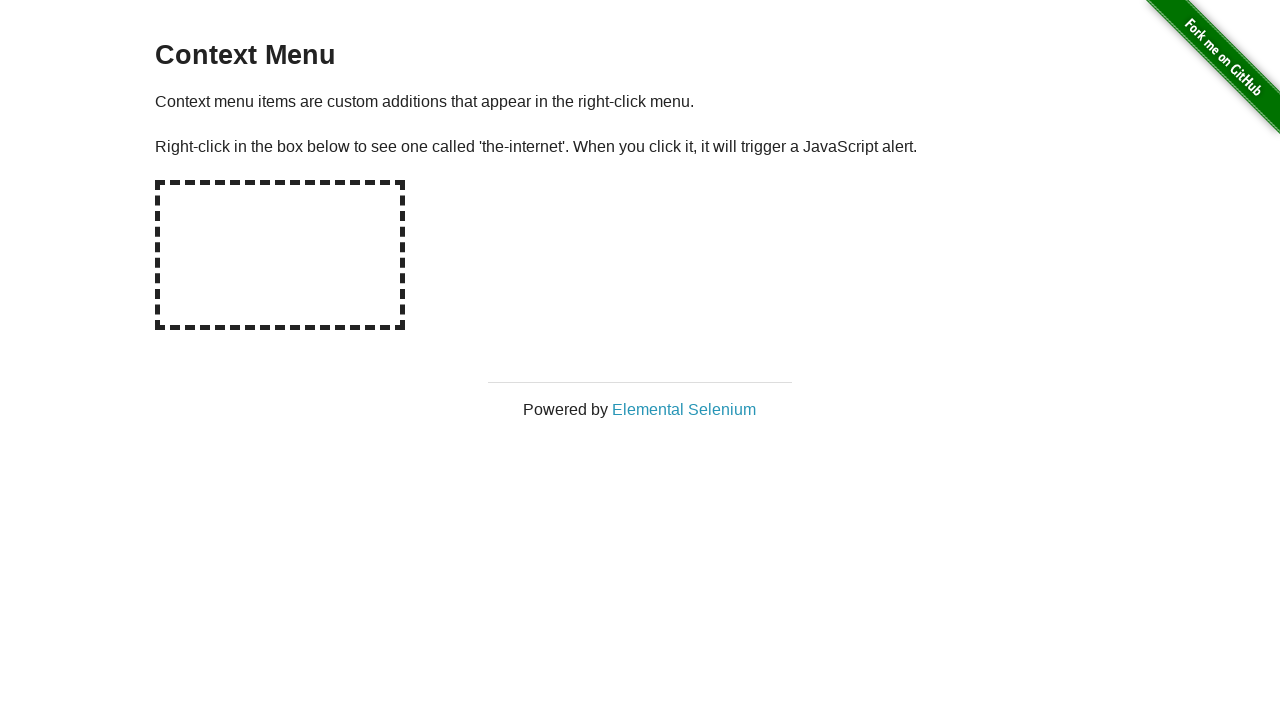

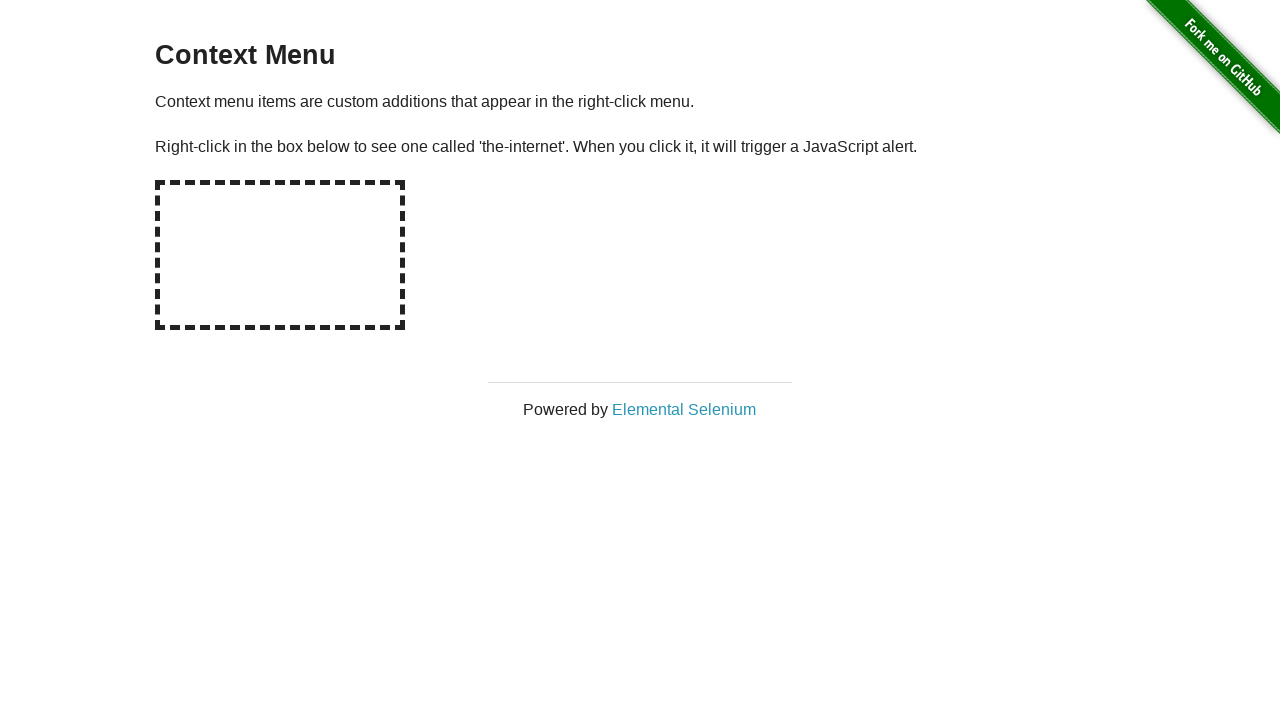